Tests window handling by clicking a button to open a new browser window, switching to it, filling out a registration form with personal details, and then switching back to the parent window.

Starting URL: https://www.hyrtutorials.com/p/window-handles-practice.html

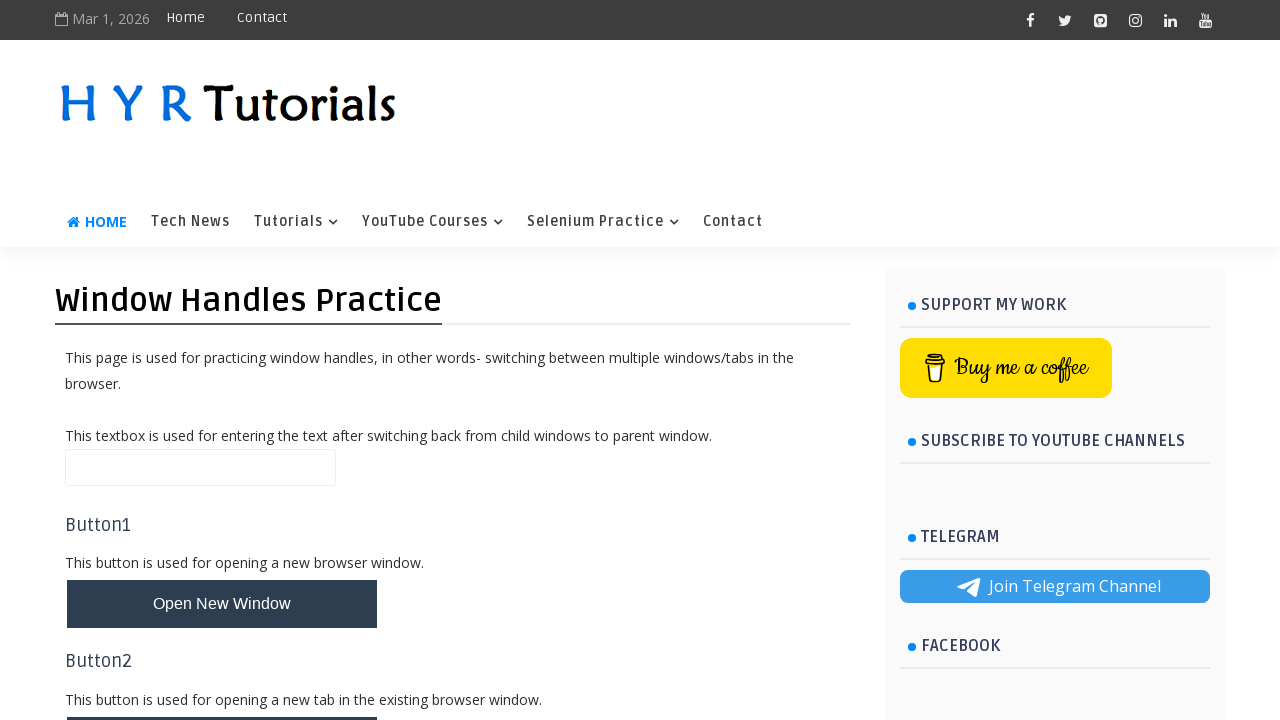

Clicked button to open new browser window at (222, 604) on #newWindowBtn
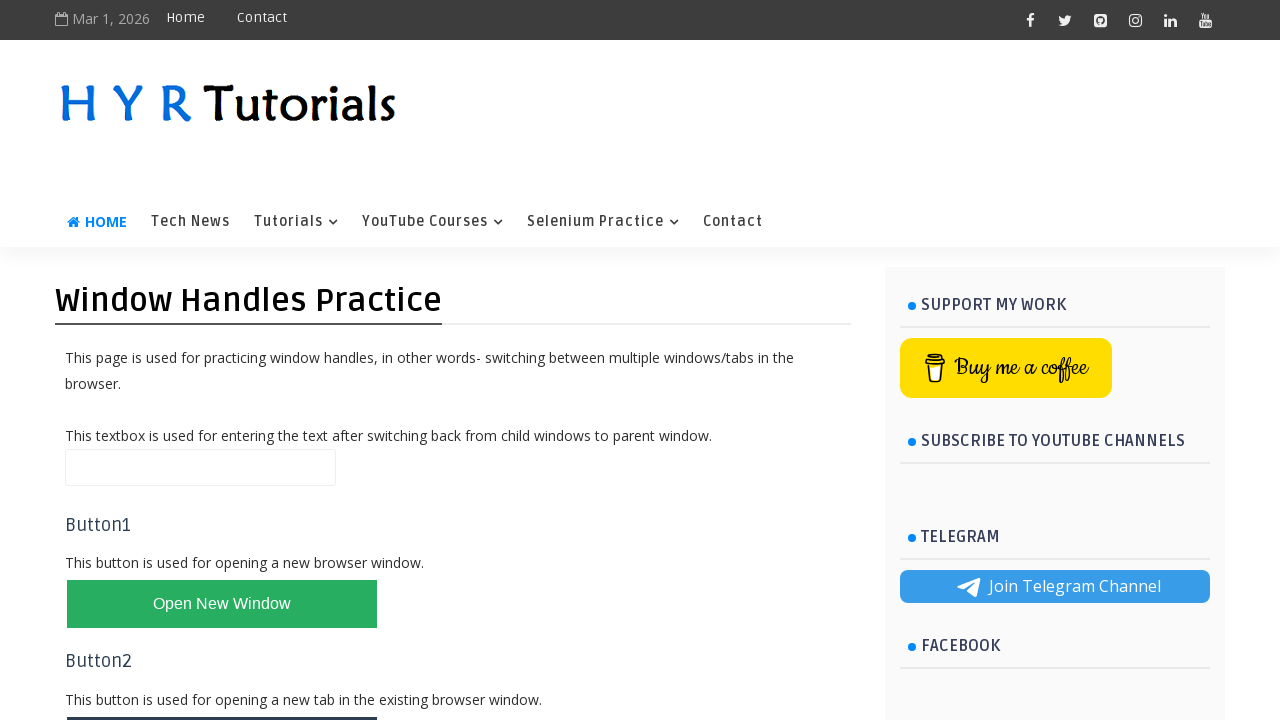

Captured new browser window/page
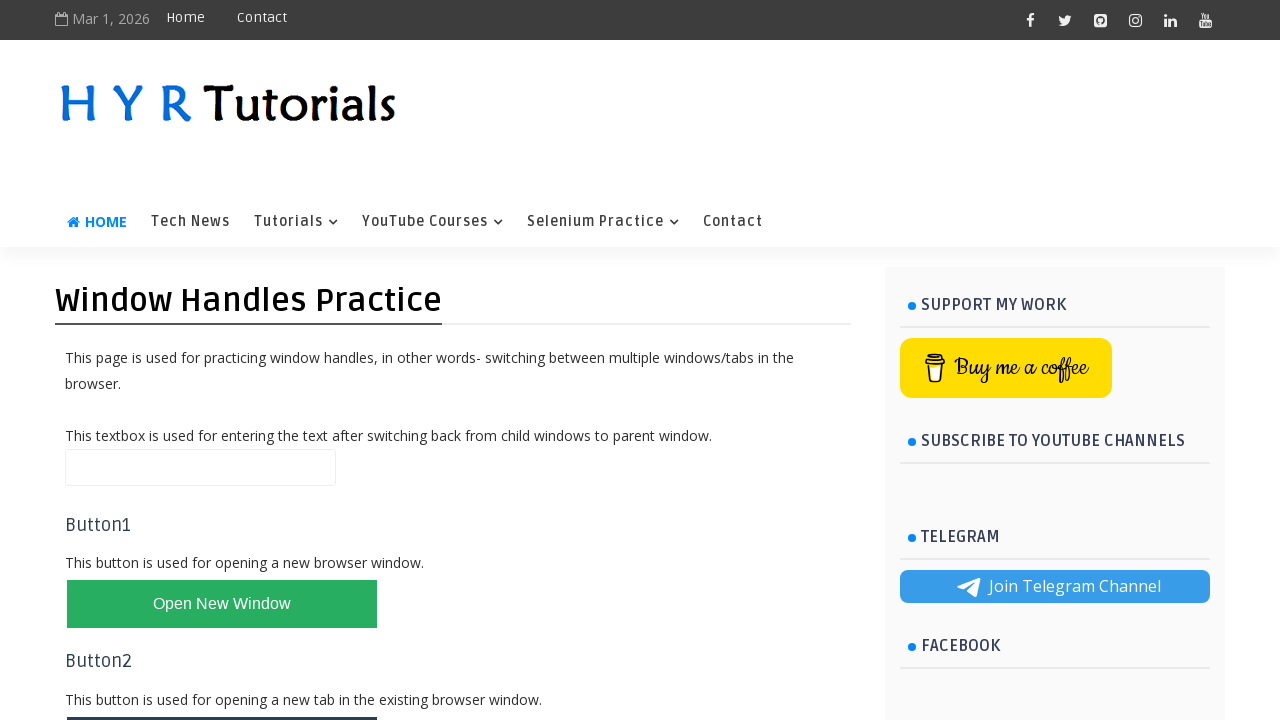

New page fully loaded
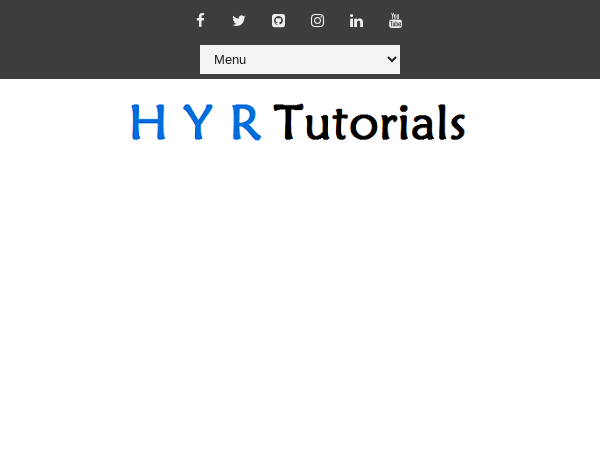

Filled first name field with 'Marcus' on #firstName
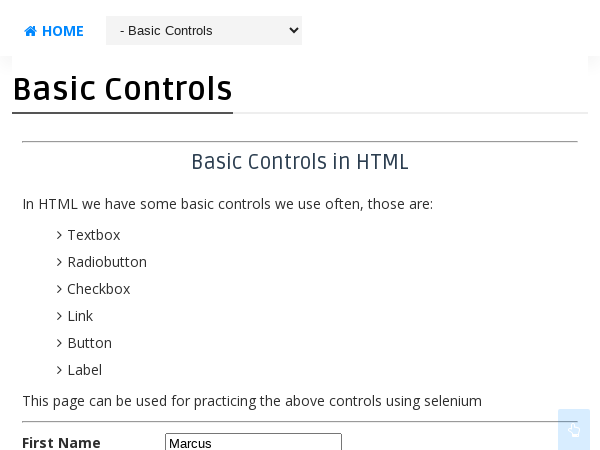

Filled last name field with 'Thompson' on #lastName
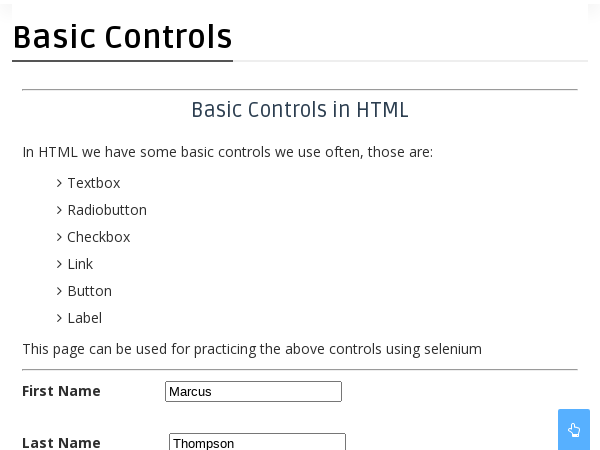

Selected male radio button at (174, 225) on #malerb
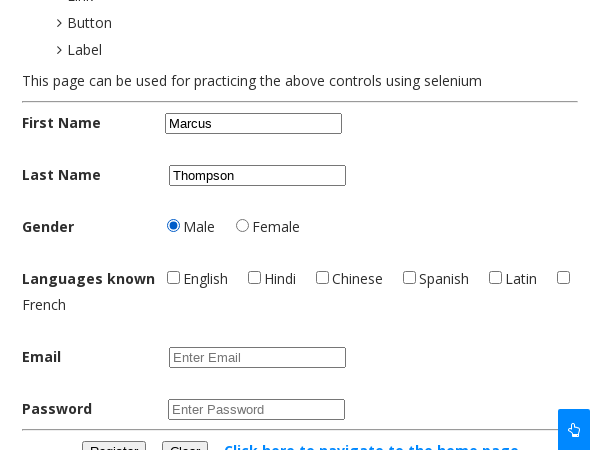

Checked English language checkbox at (174, 277) on #englishchbx
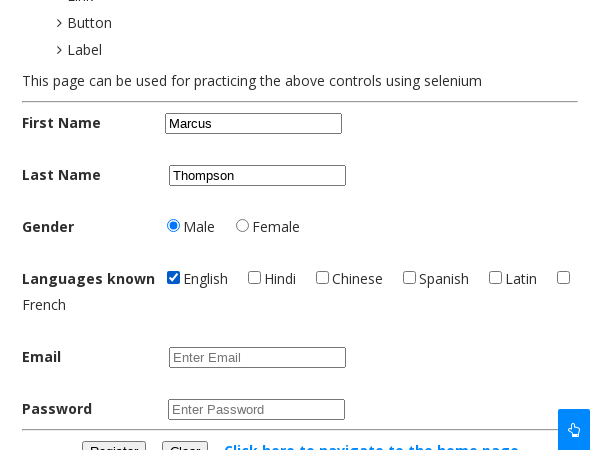

Checked Hindi language checkbox at (254, 277) on #hindichbx
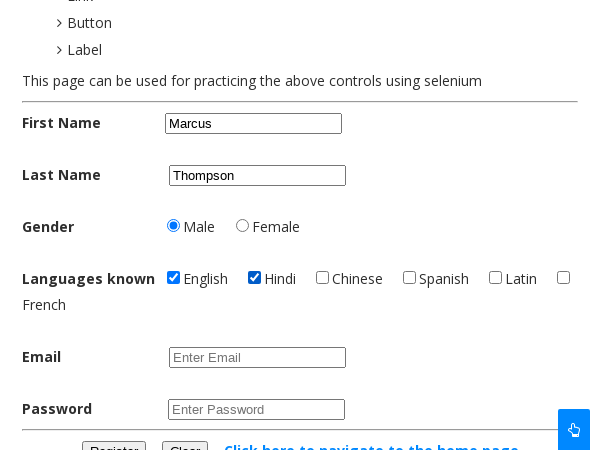

Filled email field with 'marcus.thompson@example.com' on #email
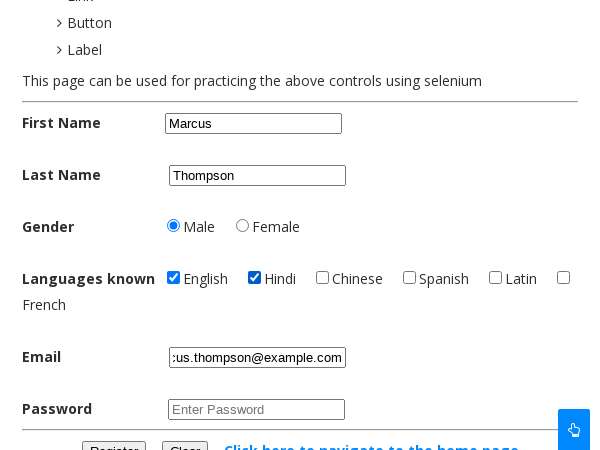

Filled password field with secure password on #password
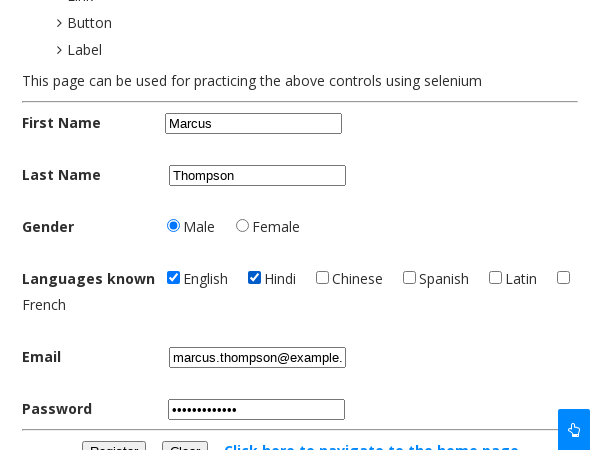

Clicked register button to submit form at (114, 440) on #registerbtn
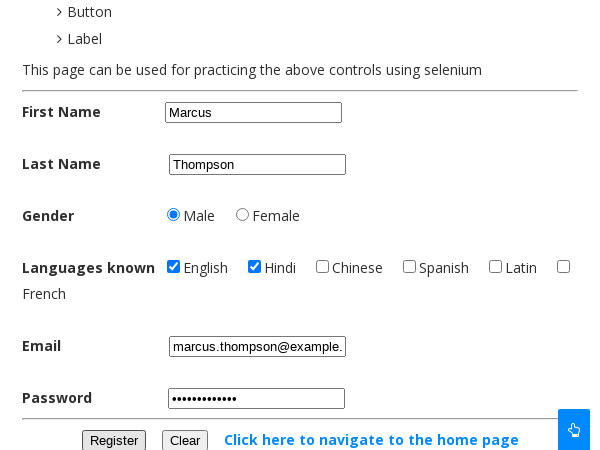

Retrieved child window URL: https://www.hyrtutorials.com/p/basic-controls.html
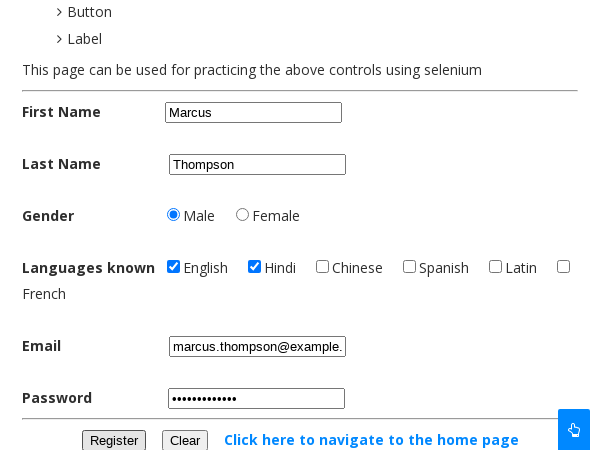

Retrieved parent window URL: https://www.hyrtutorials.com/p/window-handles-practice.html
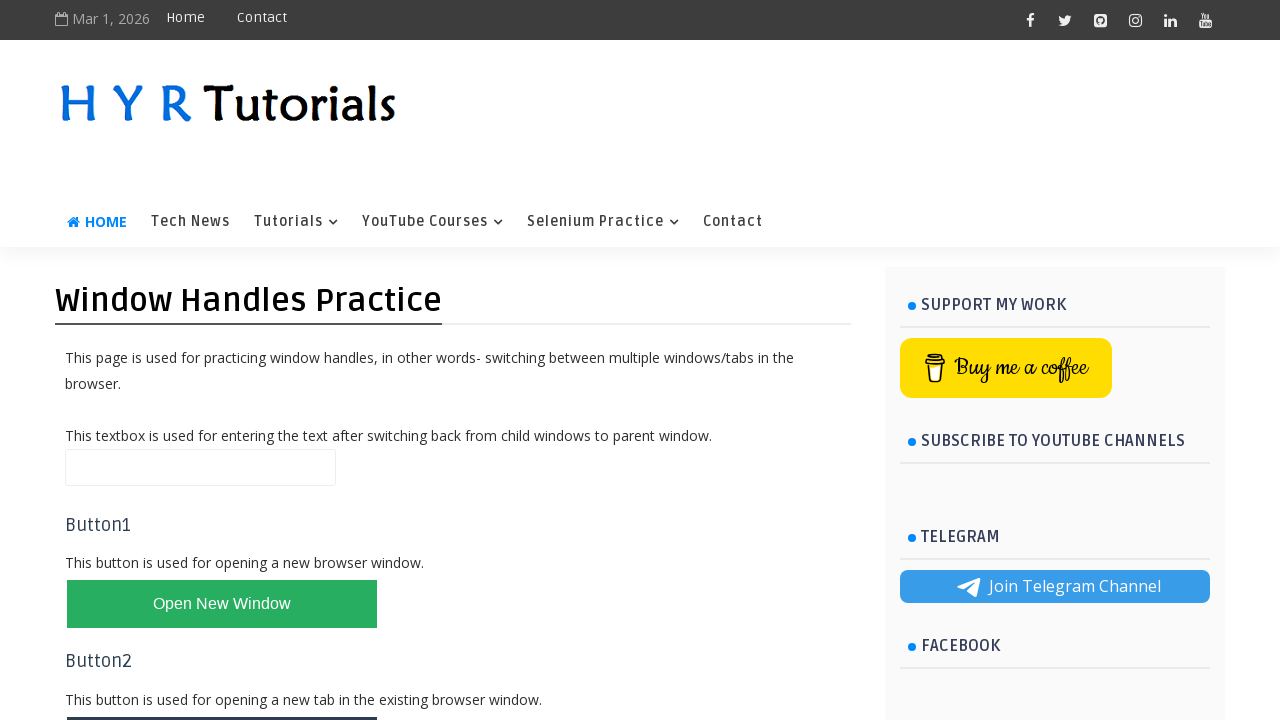

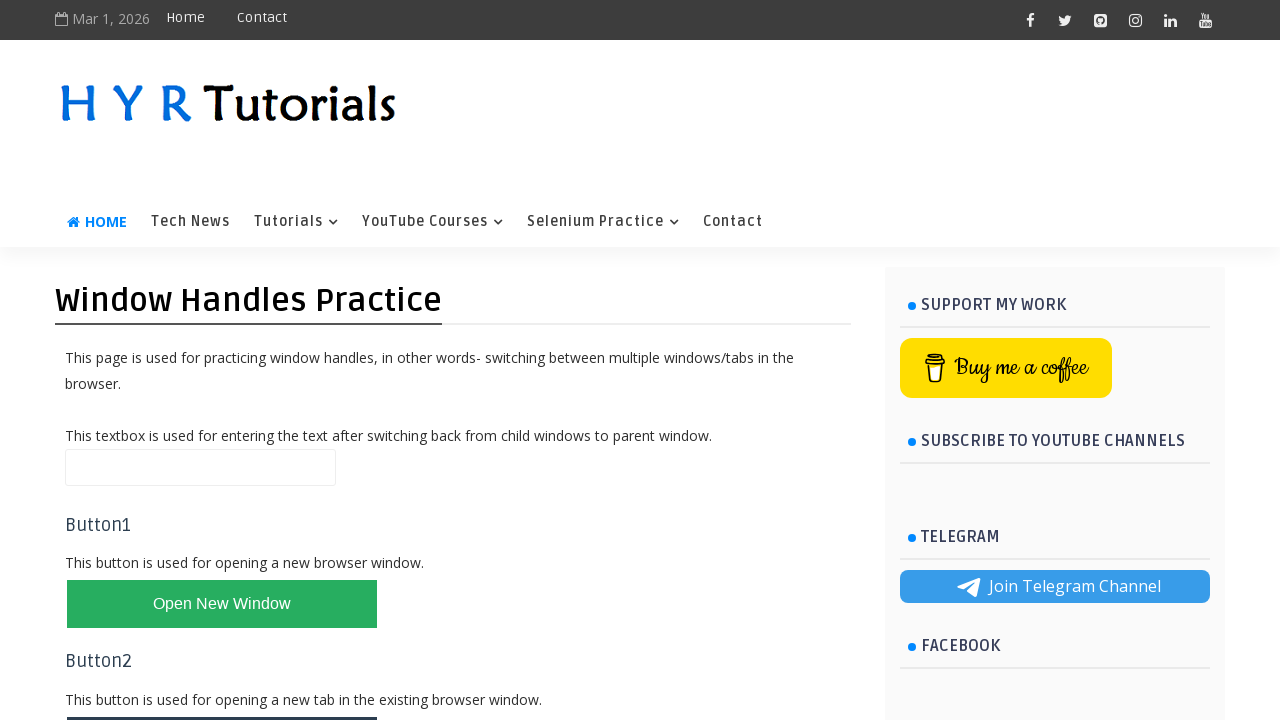